Tests handling JavaScript confirm dialog by accepting it, and performs mouse hover action on an element

Starting URL: https://rahulshettyacademy.com/AutomationPractice/

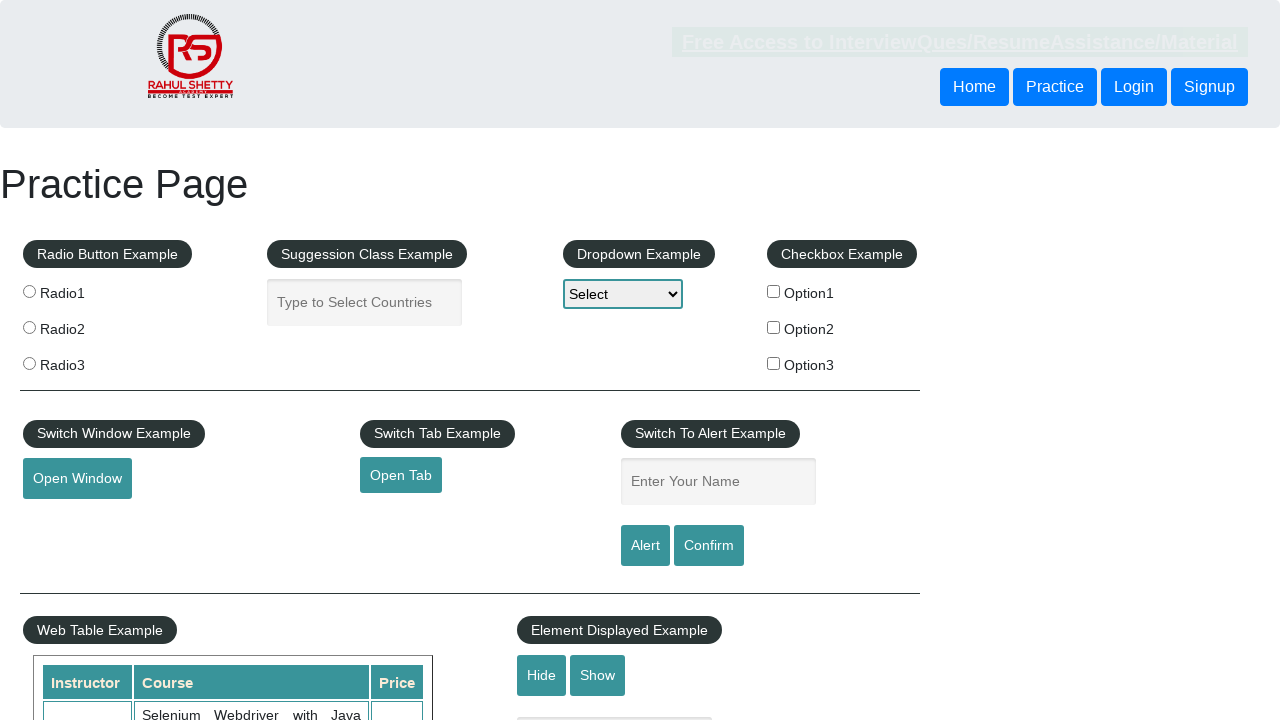

Set up dialog handler to accept JavaScript alert/confirm popups
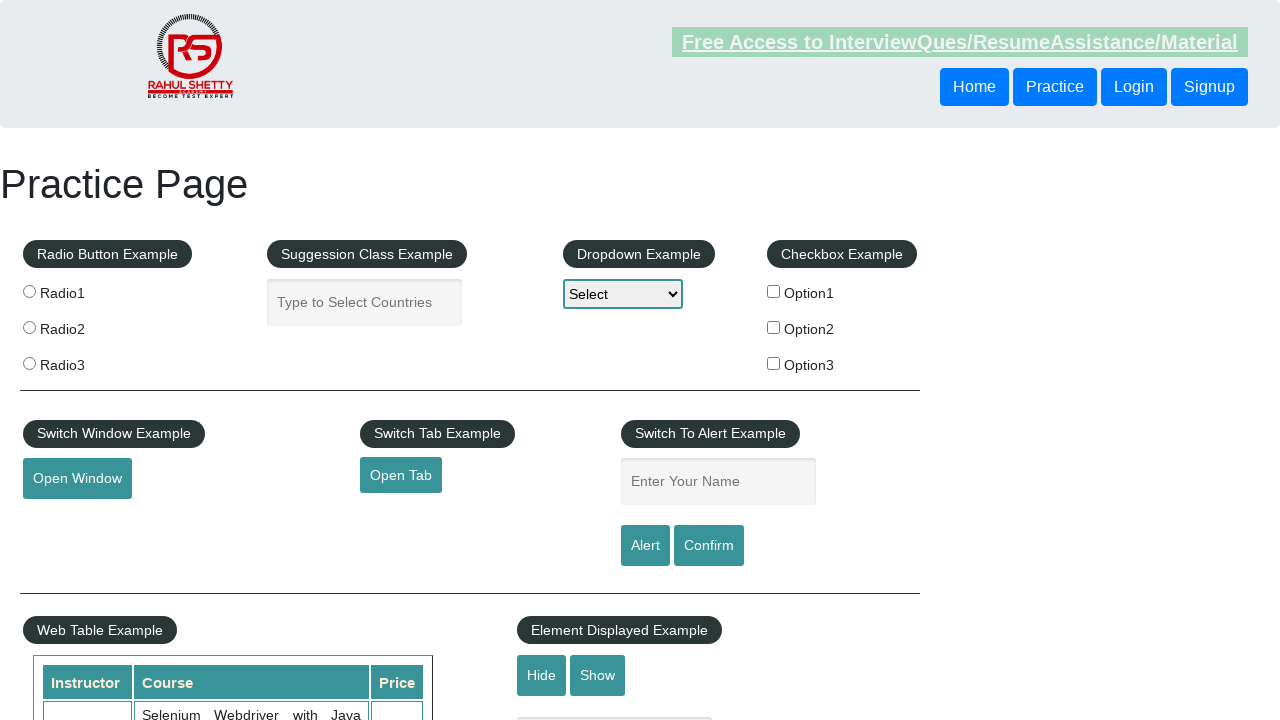

Clicked confirm button to trigger JavaScript confirm dialog at (709, 546) on #confirmbtn
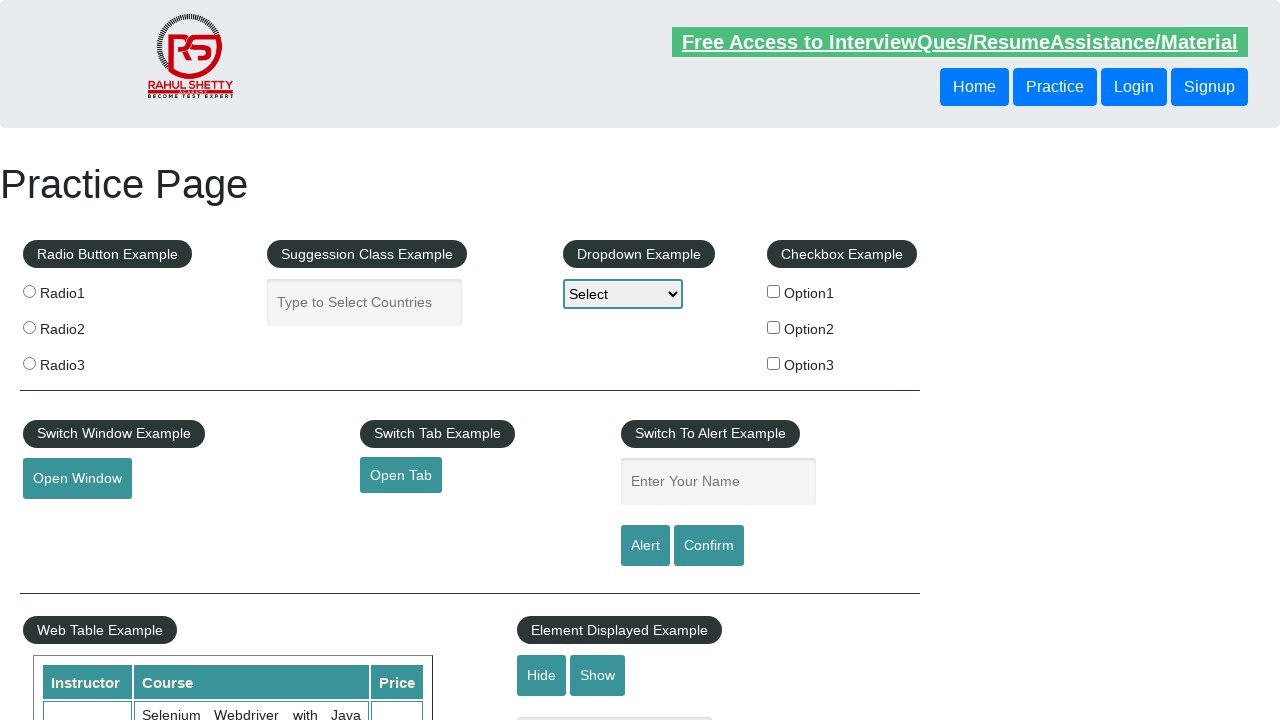

Performed mouse hover action on the mousehover element at (83, 361) on #mousehover
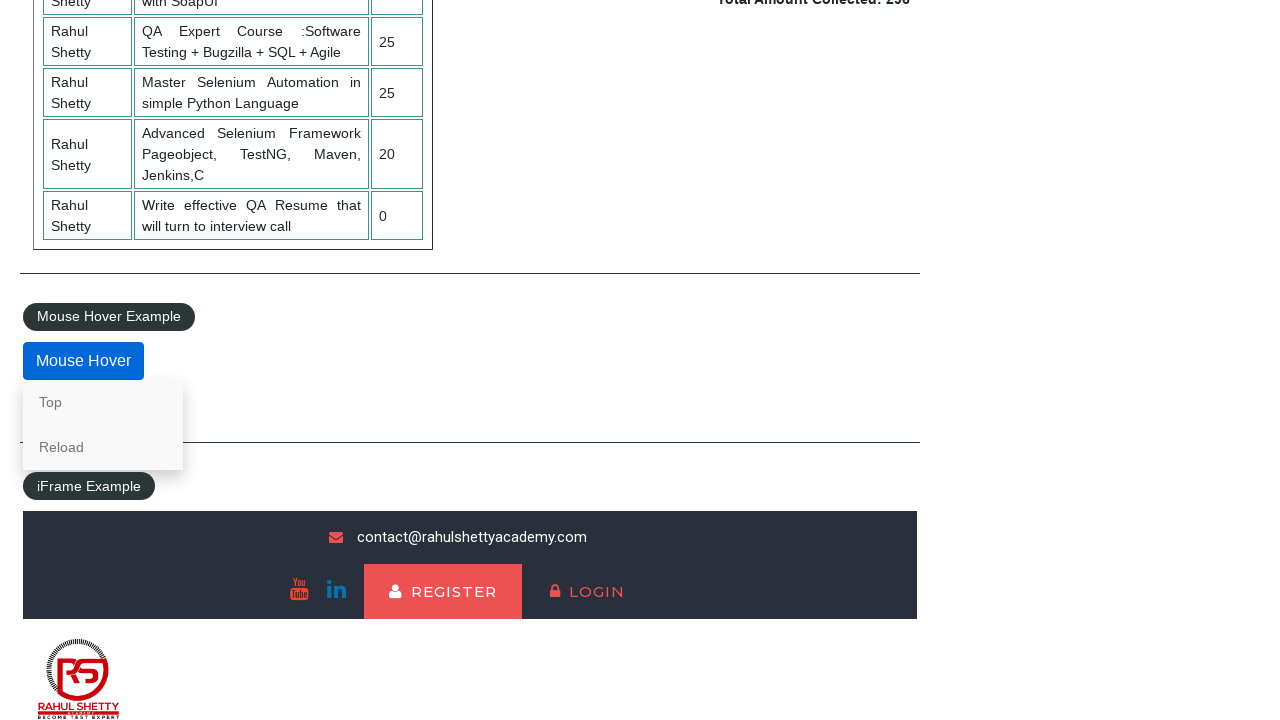

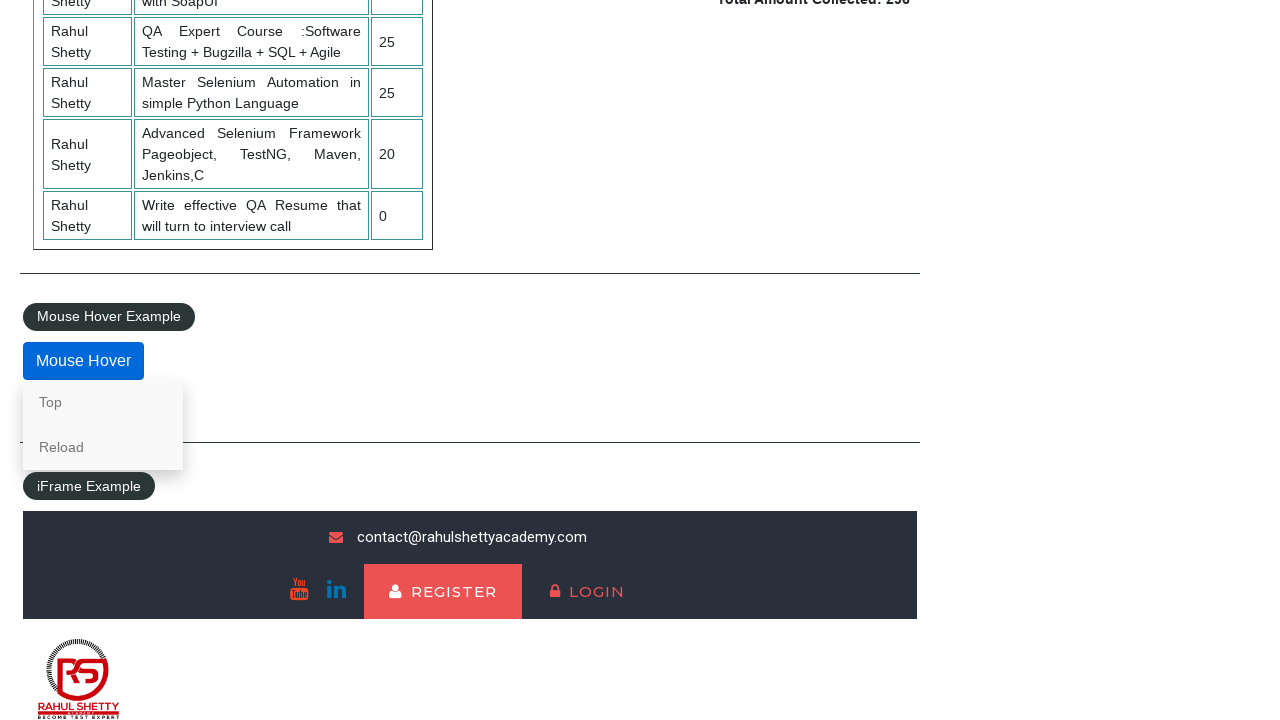